Tests infinite scroll functionality by scrolling down the page to trigger dynamic content loading

Starting URL: https://the-internet.herokuapp.com/infinite_scroll

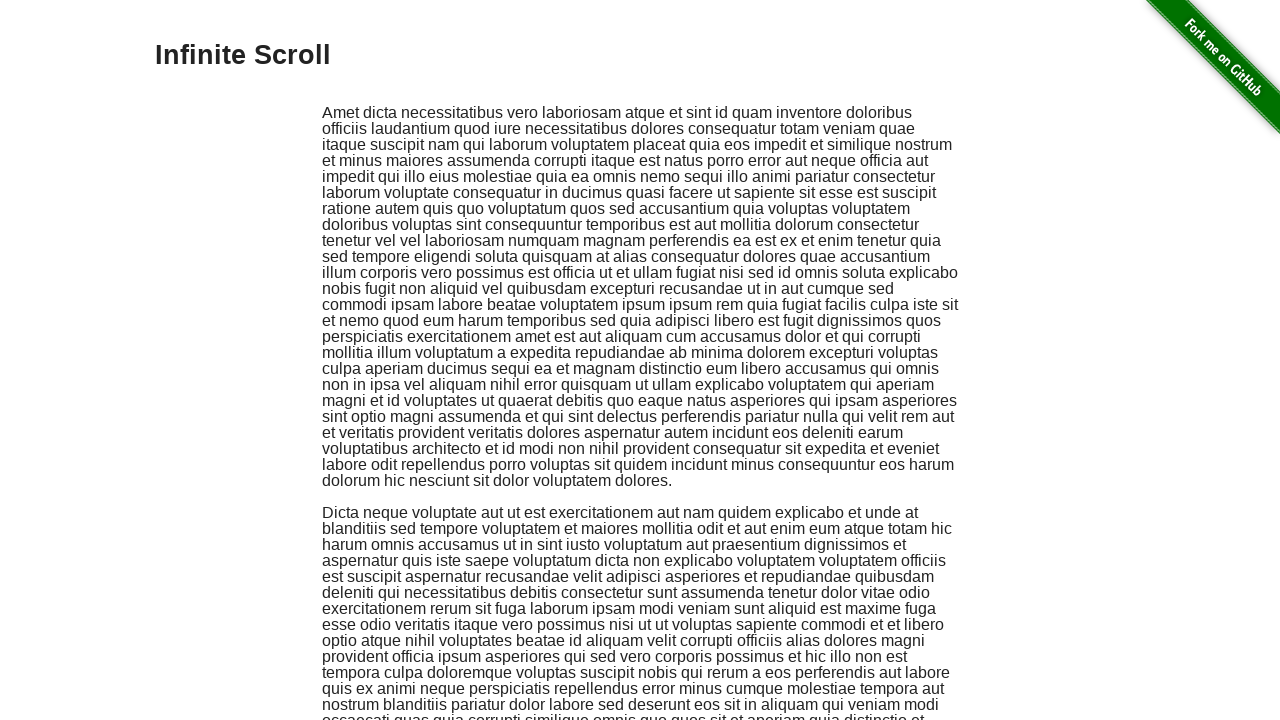

Scrolled down 1000px to trigger infinite scroll
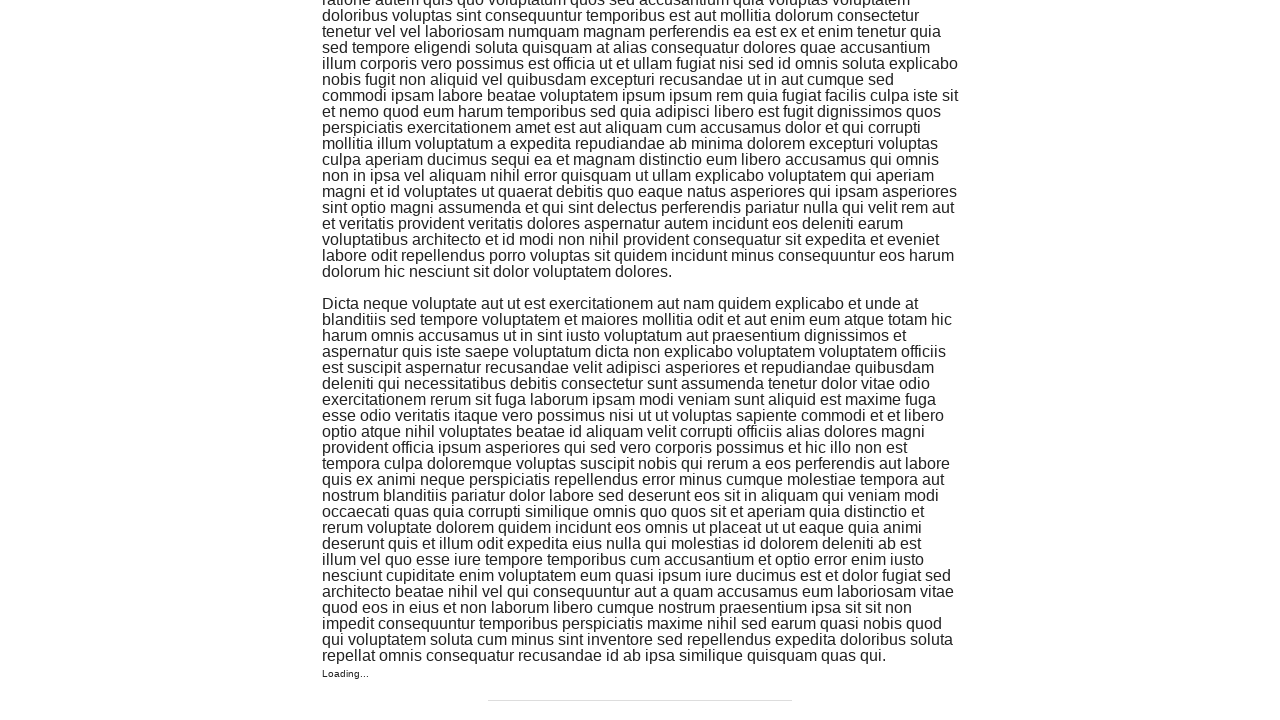

New dynamically loaded content appeared after scroll
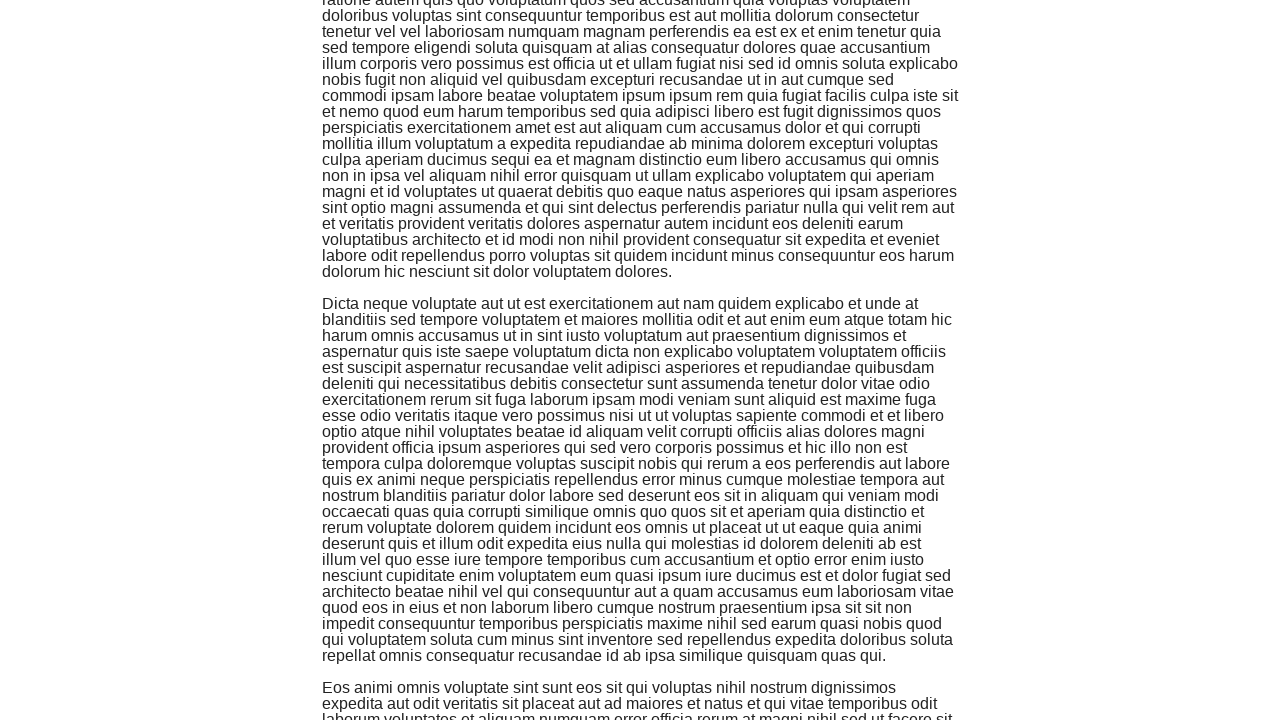

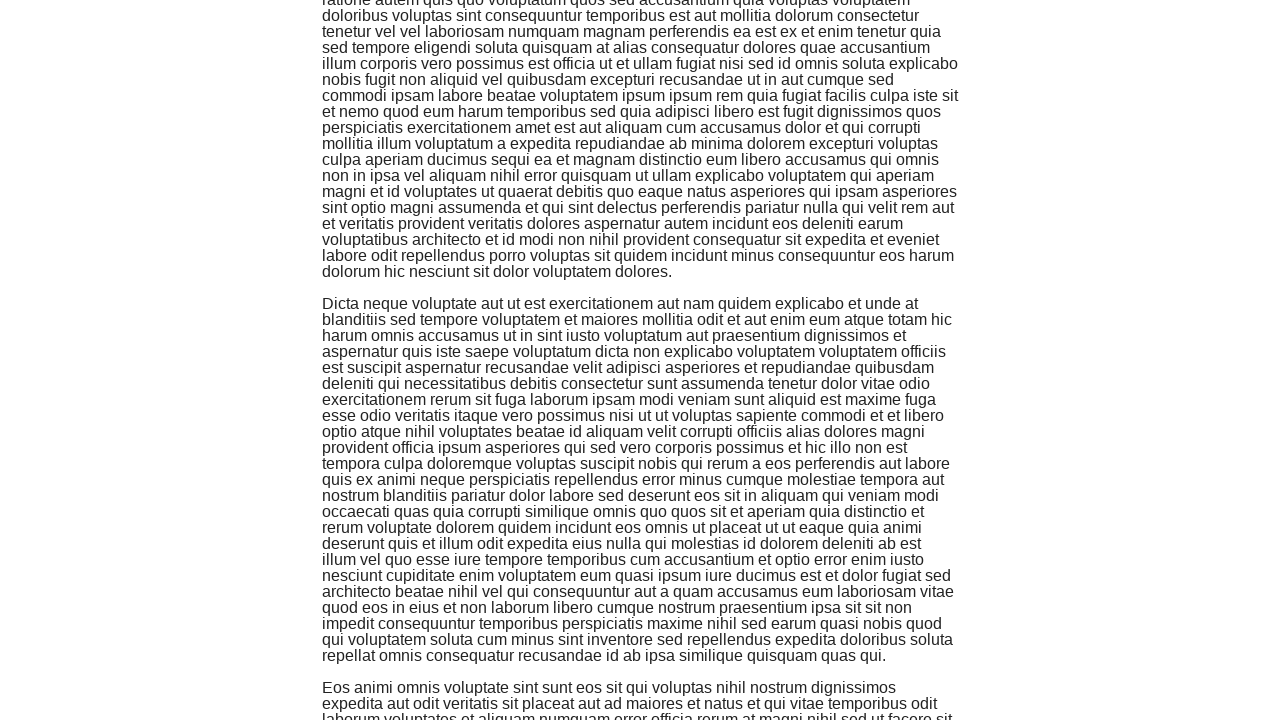